Verifies that the category names are "Phones", "Laptops", and "Monitors" in the correct order on the demoblaze demo site

Starting URL: https://www.demoblaze.com/

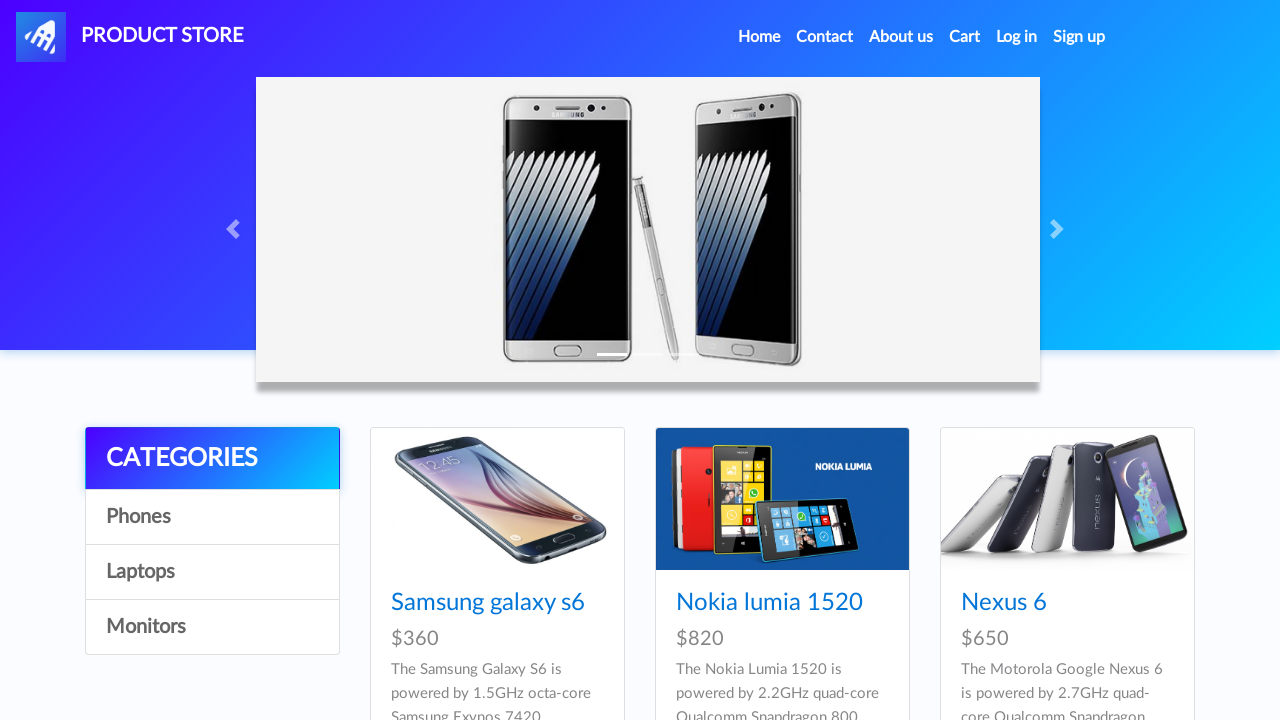

Waited for category elements to load
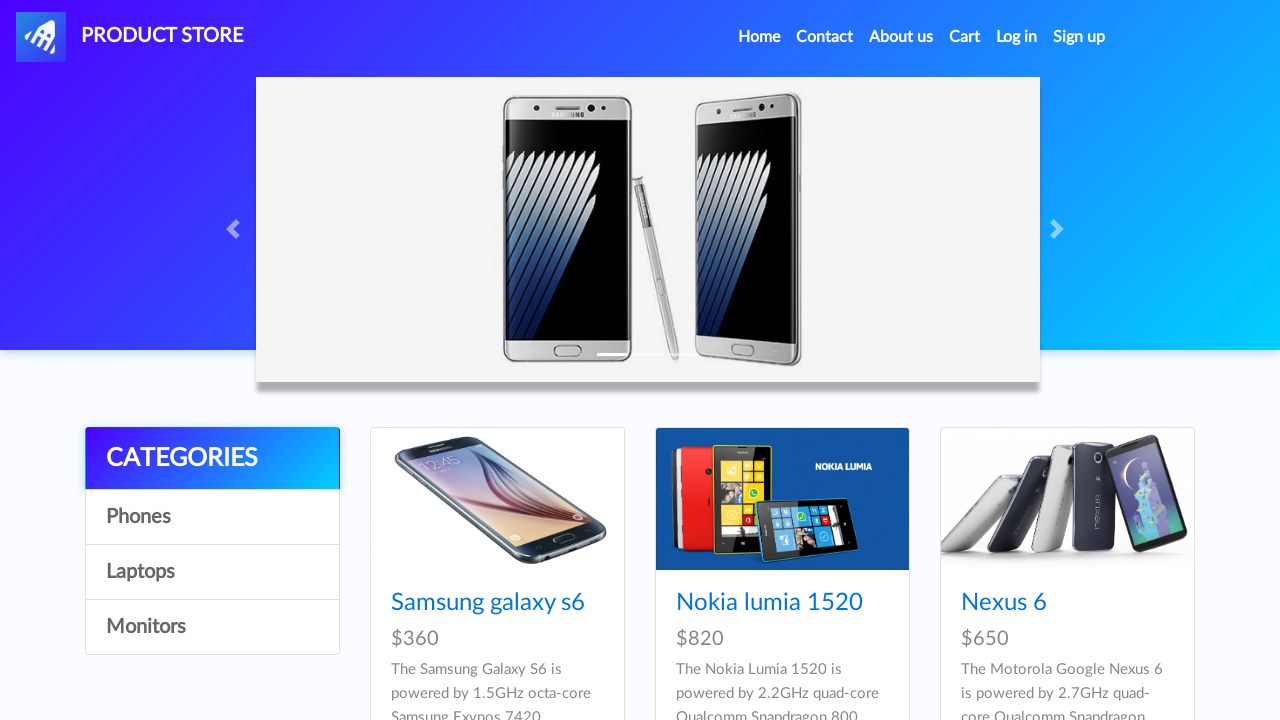

Retrieved all category elements from the page
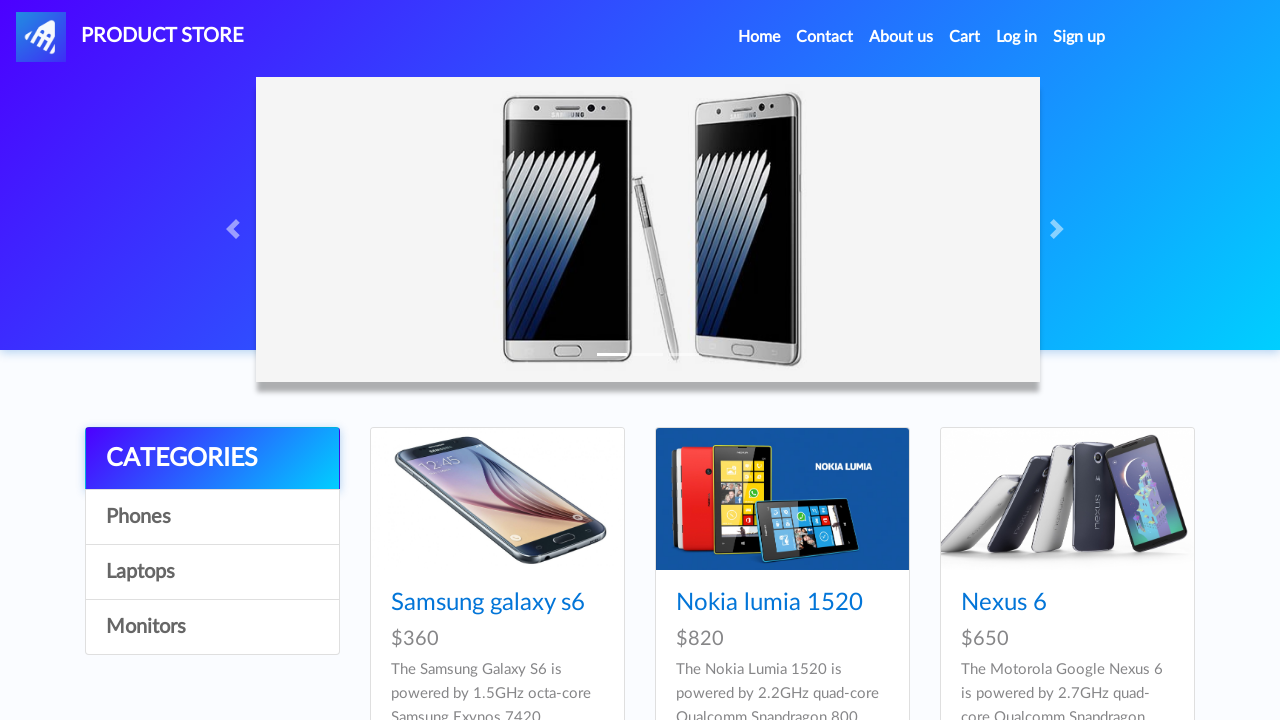

Defined expected category names: Phones, Laptops, Monitors
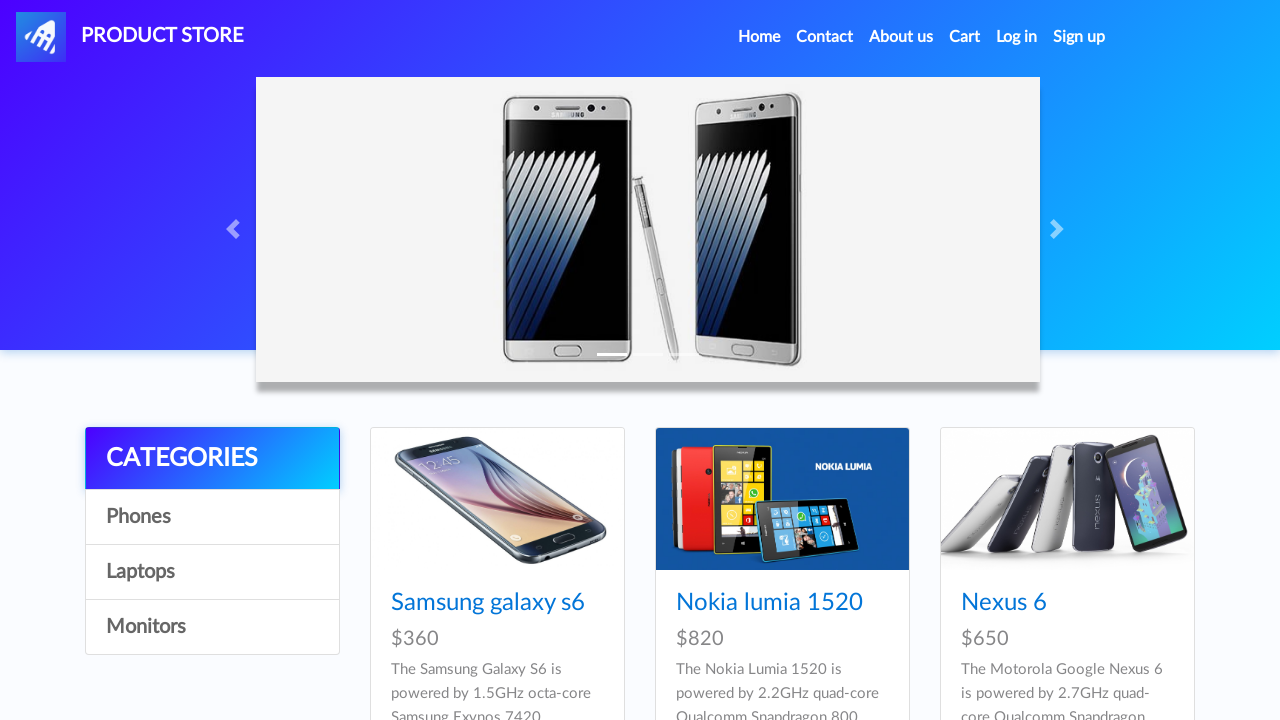

Retrieved category name 'Phones' at index 1
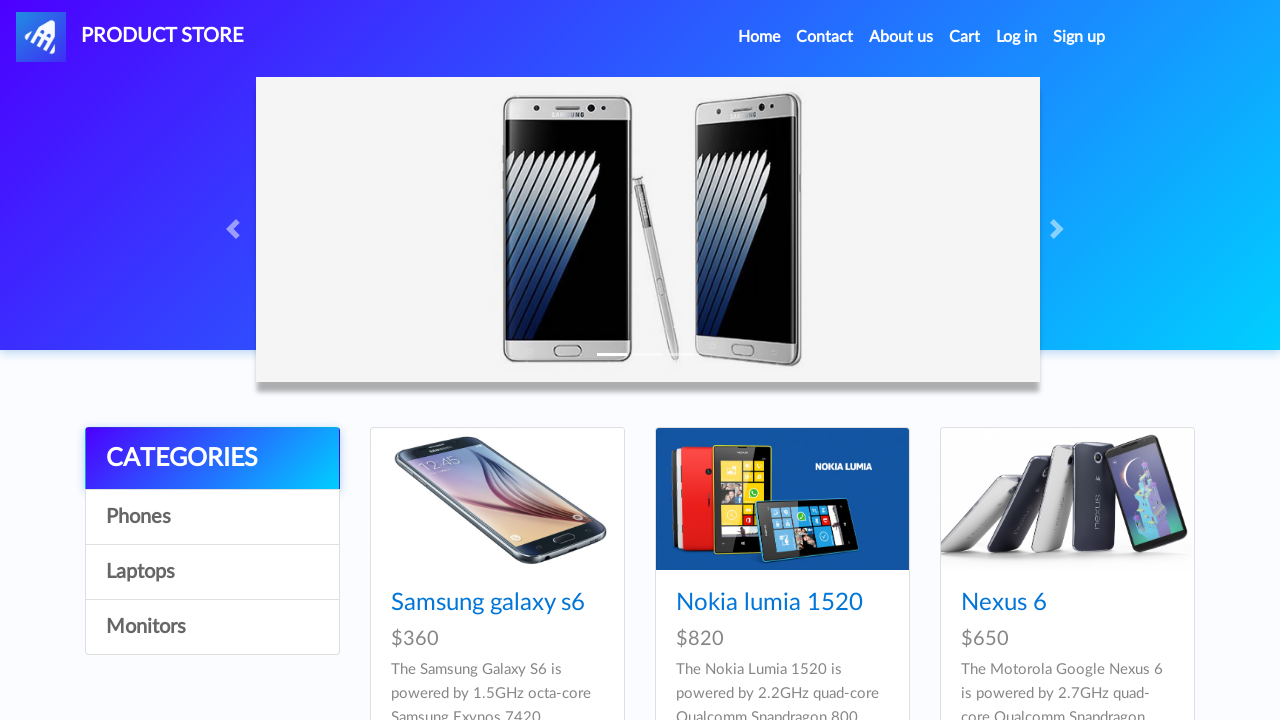

Verified category 'Phones' matches expected name 'Phones'
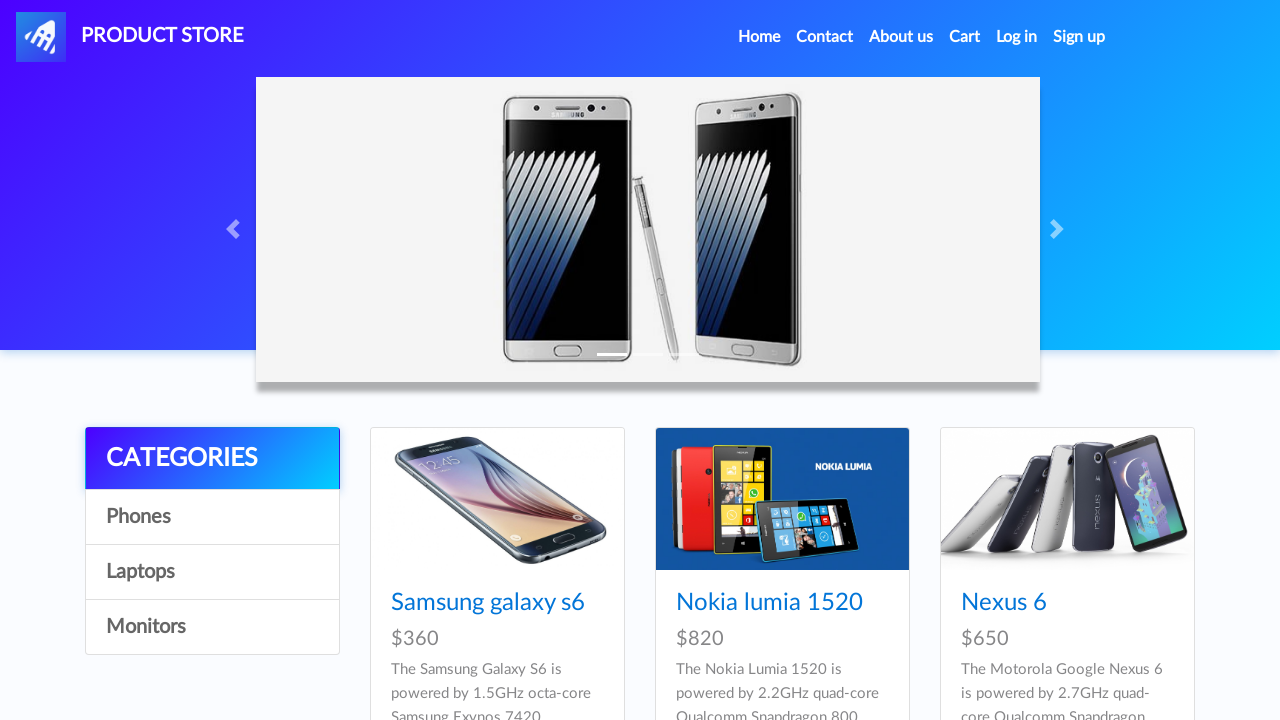

Retrieved category name 'Laptops' at index 2
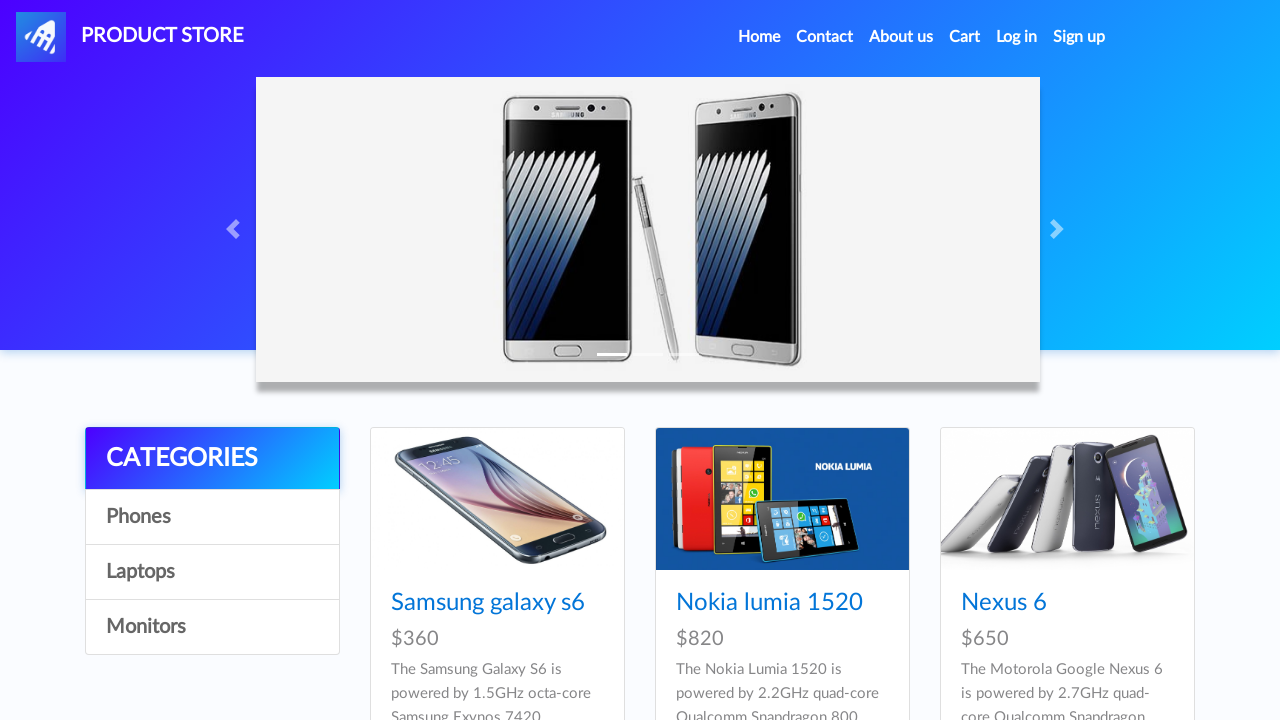

Verified category 'Laptops' matches expected name 'Laptops'
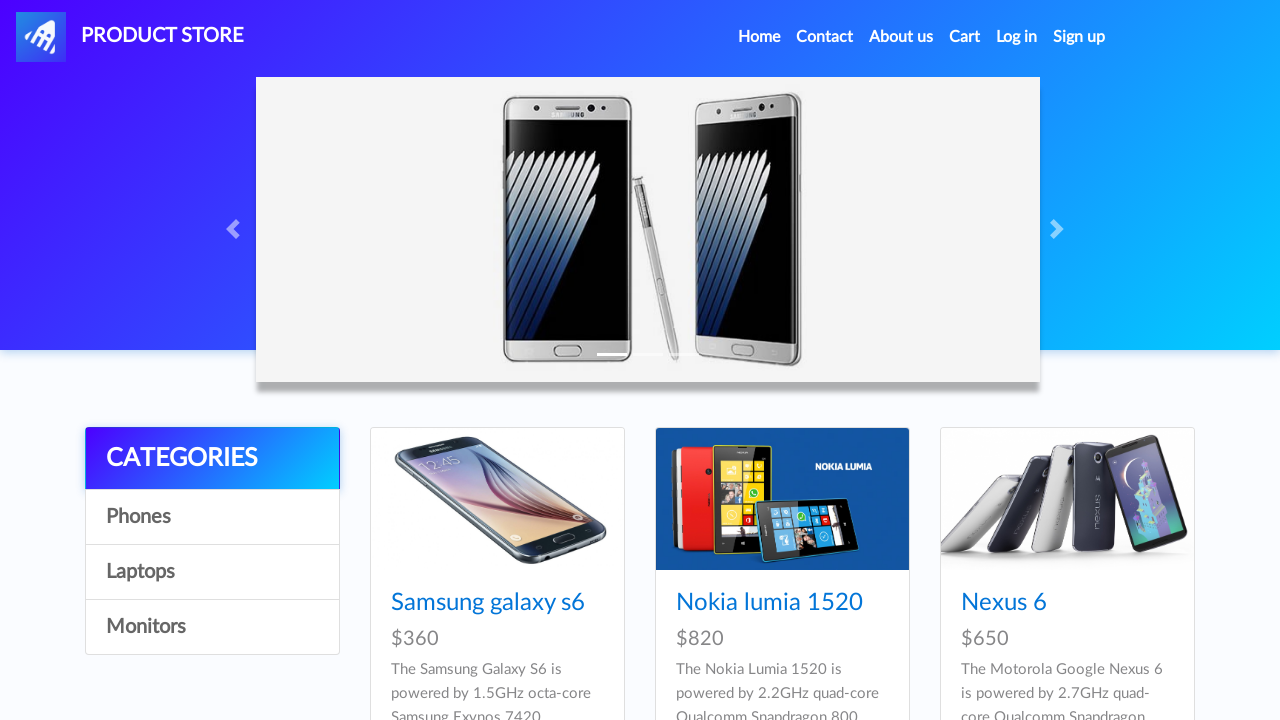

Retrieved category name 'Monitors' at index 3
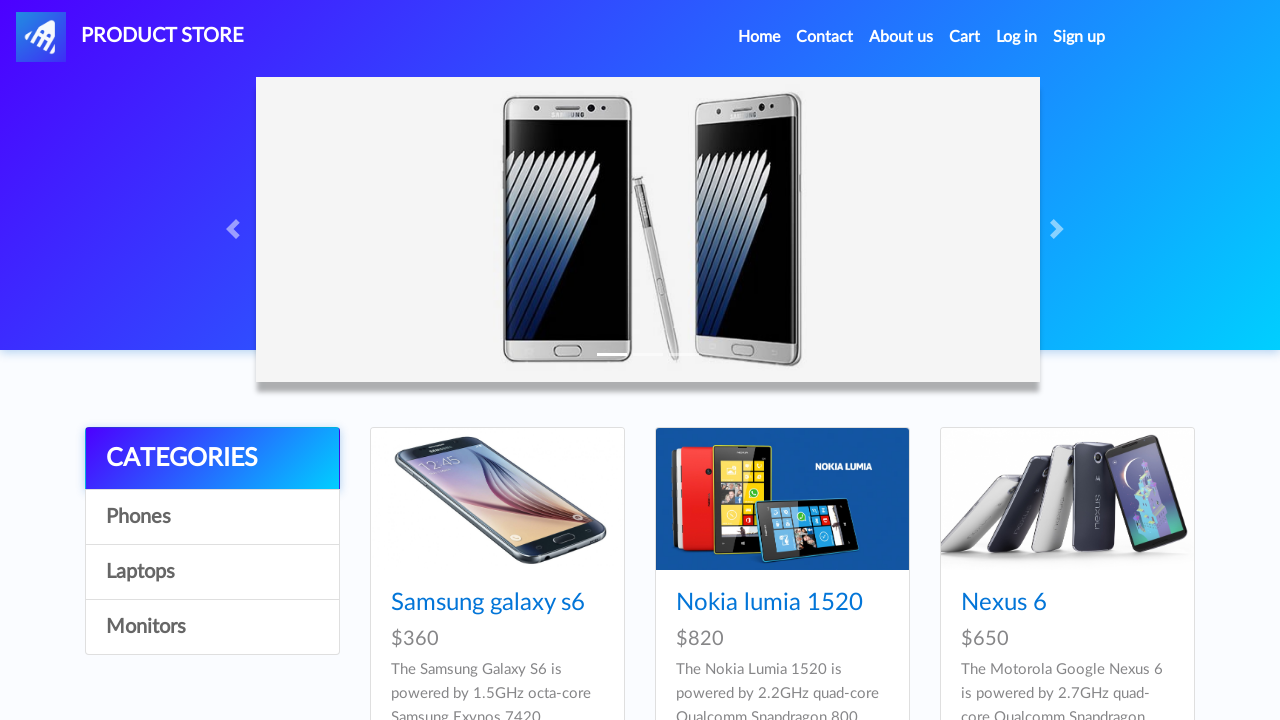

Verified category 'Monitors' matches expected name 'Monitors'
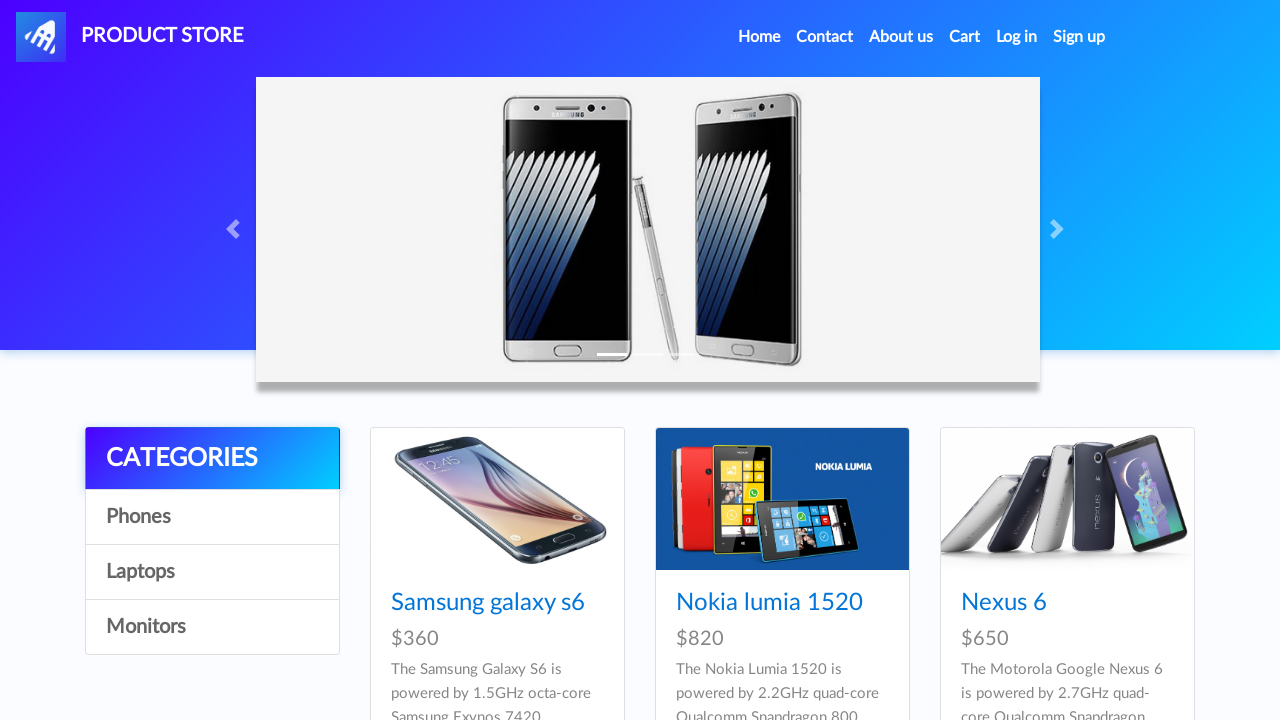

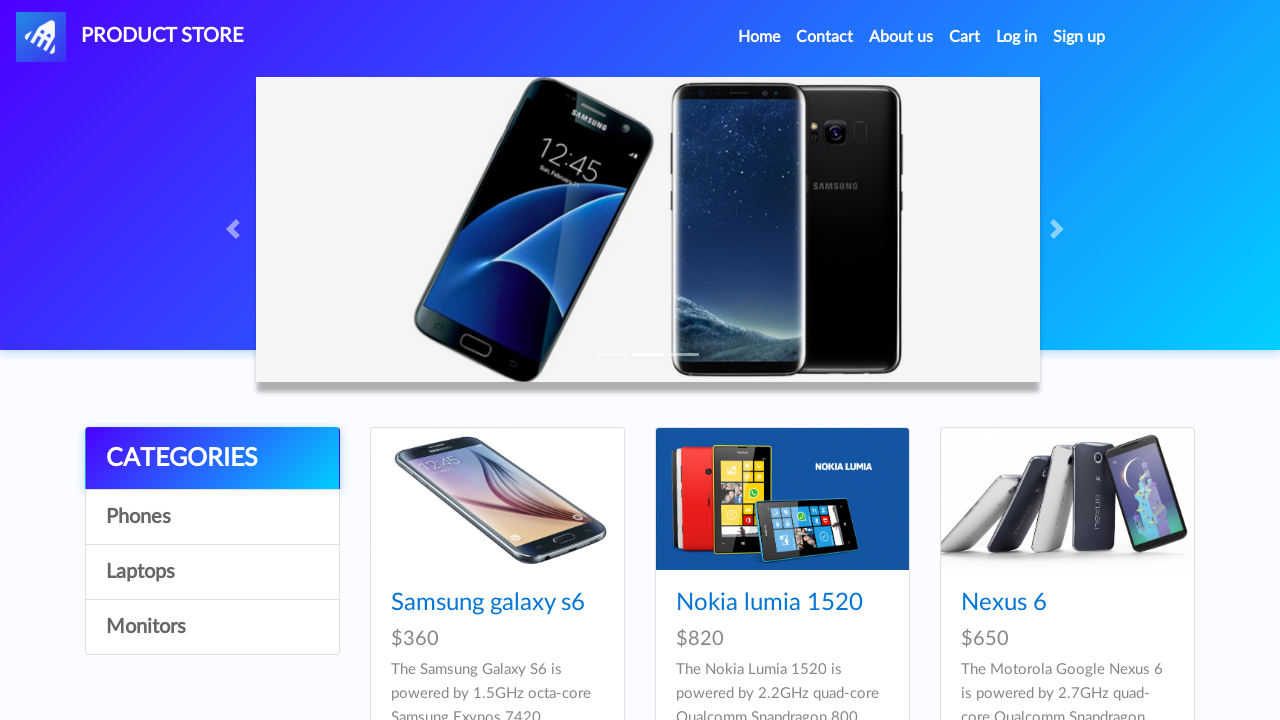